Tests an explicit wait scenario where the script waits for a price to become $100, then solves a math problem by reading a value from the page, calculating log(abs(12*sin(x))), and submitting the answer.

Starting URL: http://suninjuly.github.io/explicit_wait2.html

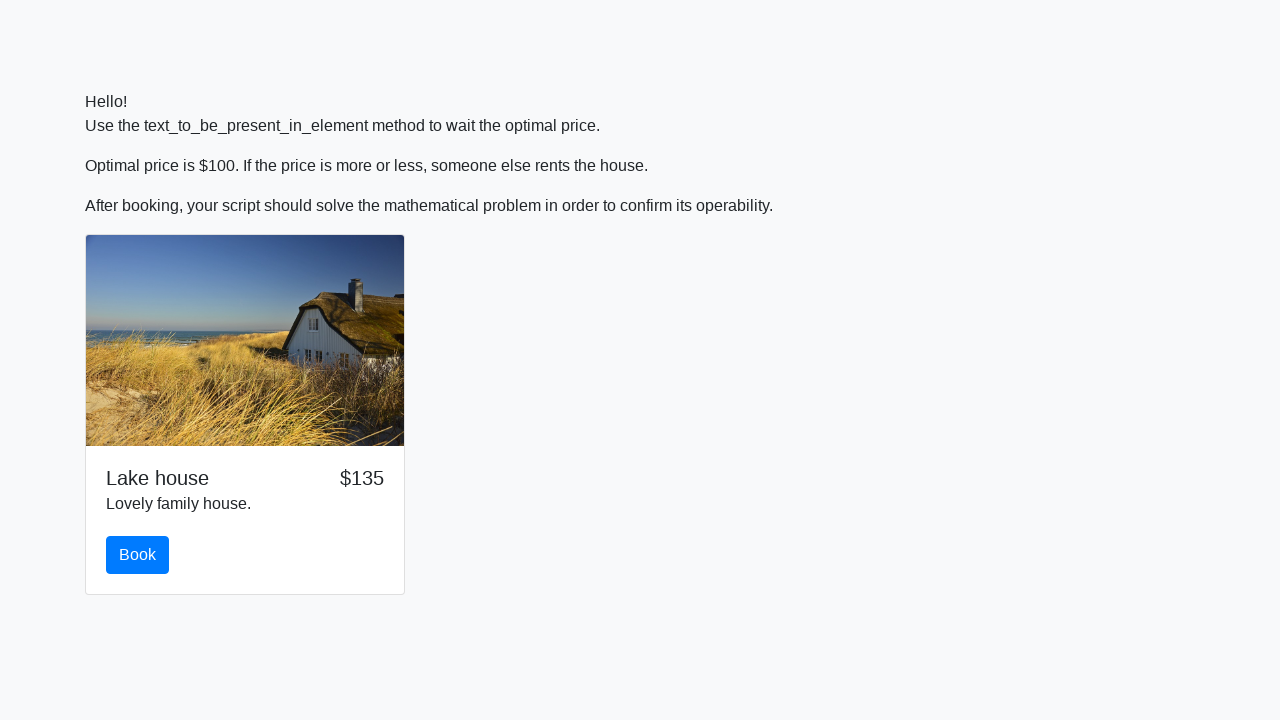

Waited for price element to display $100
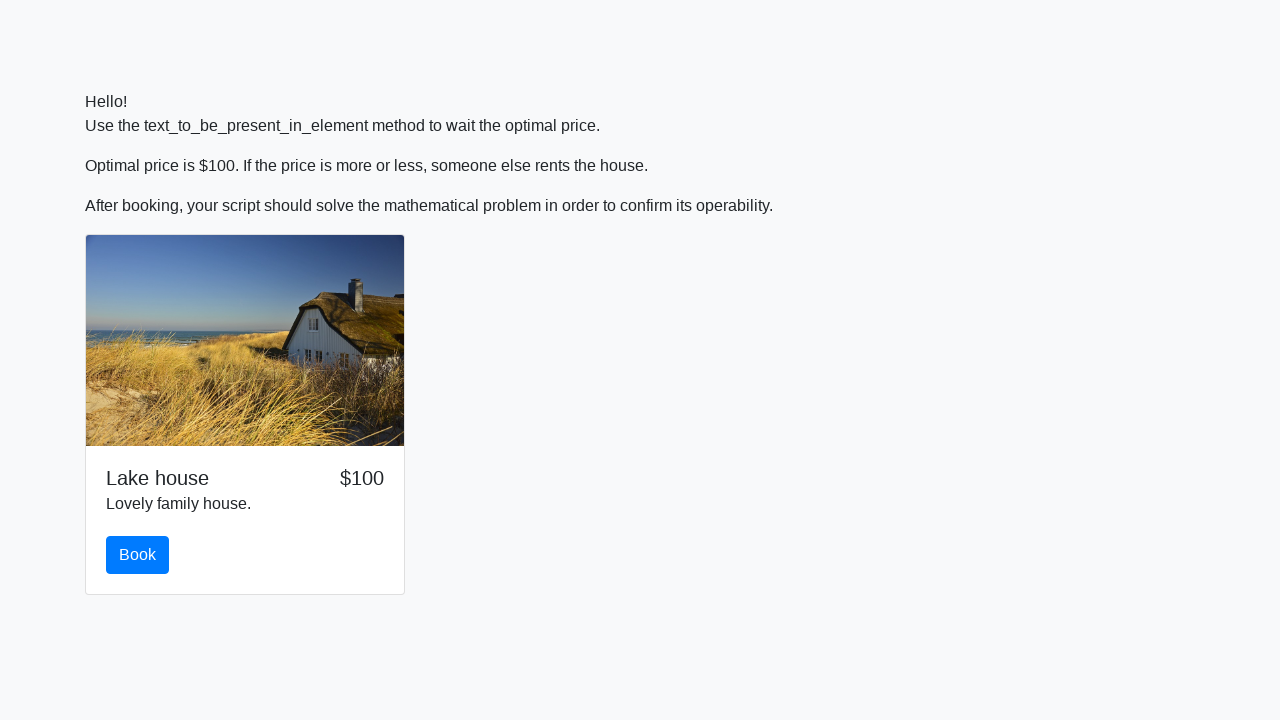

Clicked the primary button at (138, 555) on .btn.btn-primary
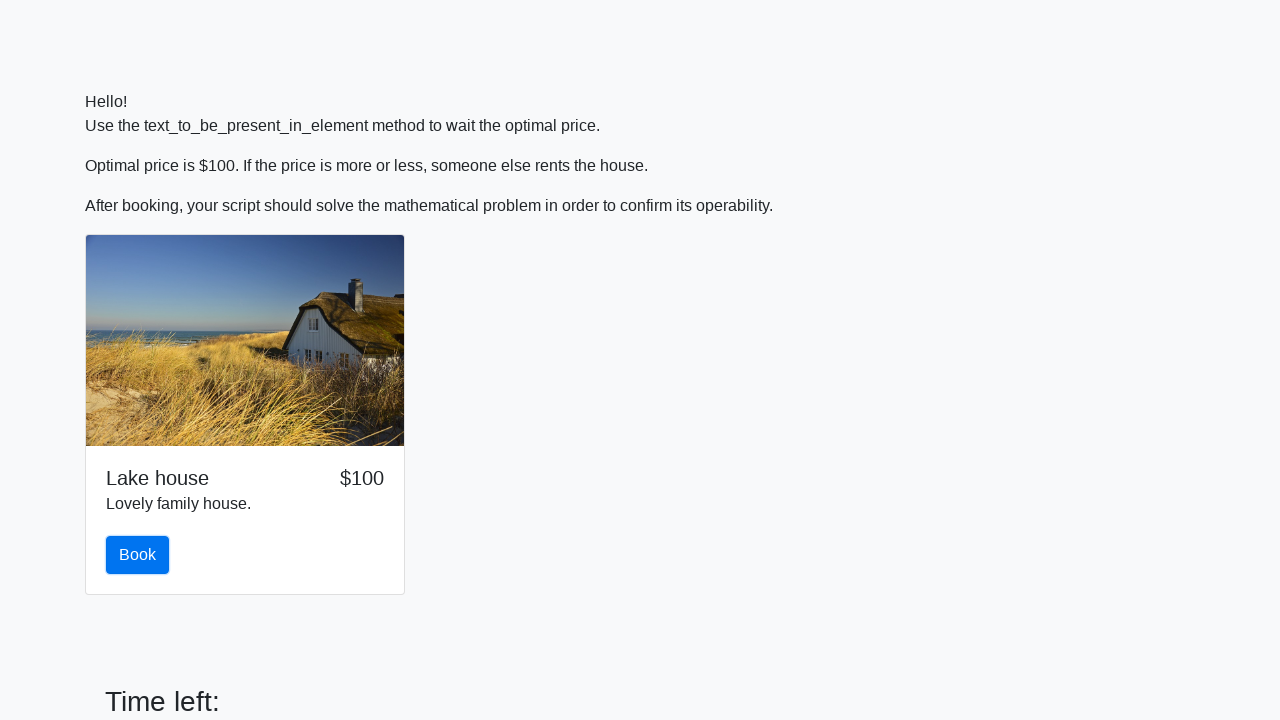

Retrieved input value from page: 859
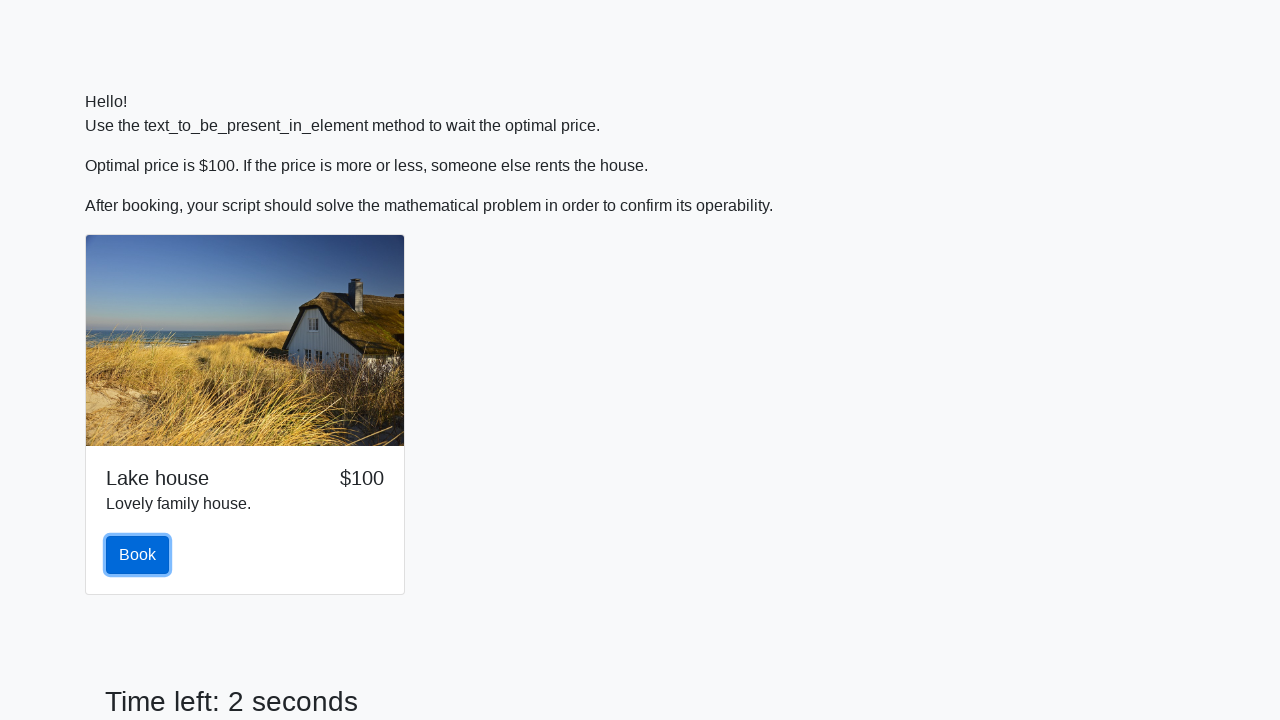

Calculated answer using log(abs(12*sin(x))): 2.4592422539292977
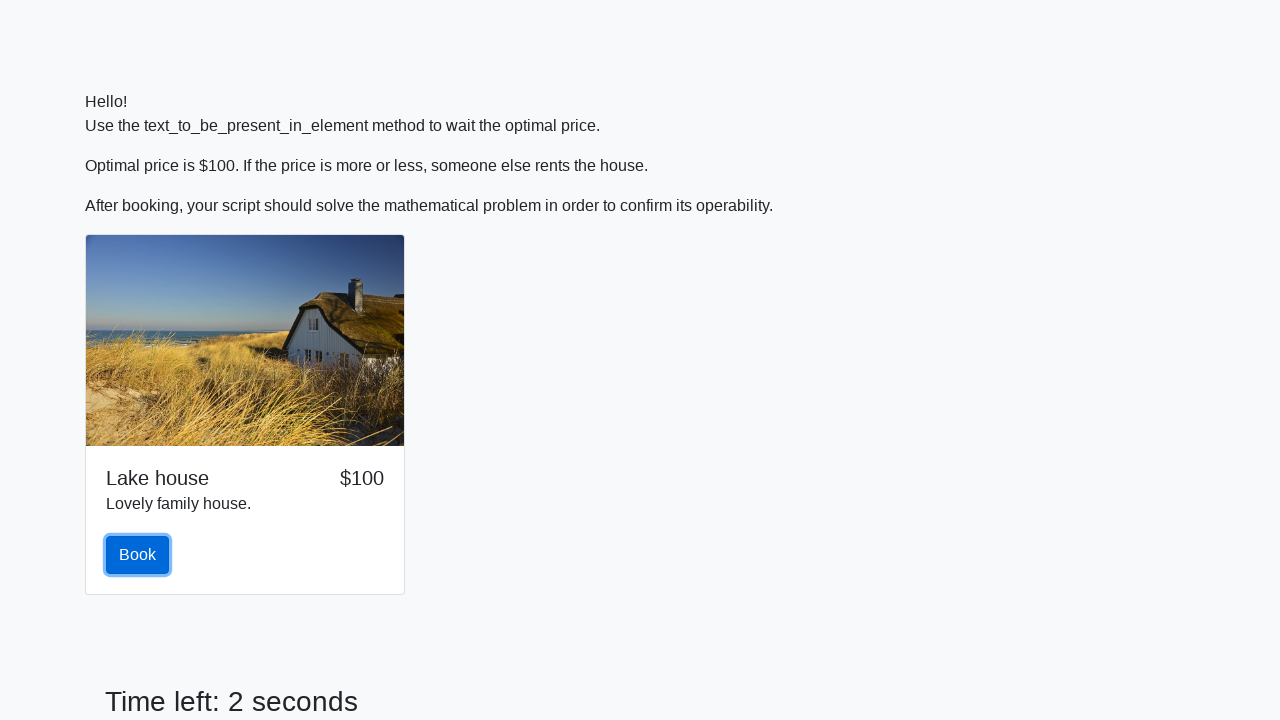

Filled answer field with calculated value: 2.4592422539292977 on #answer
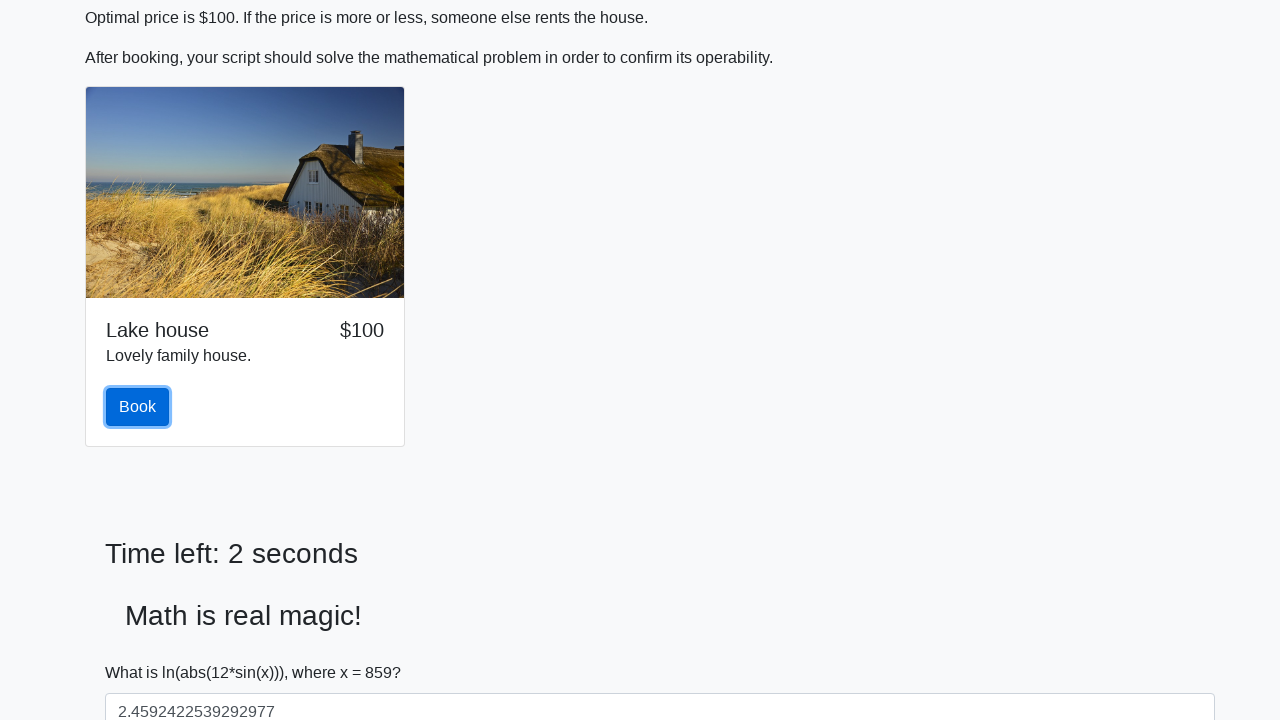

Solve button became visible
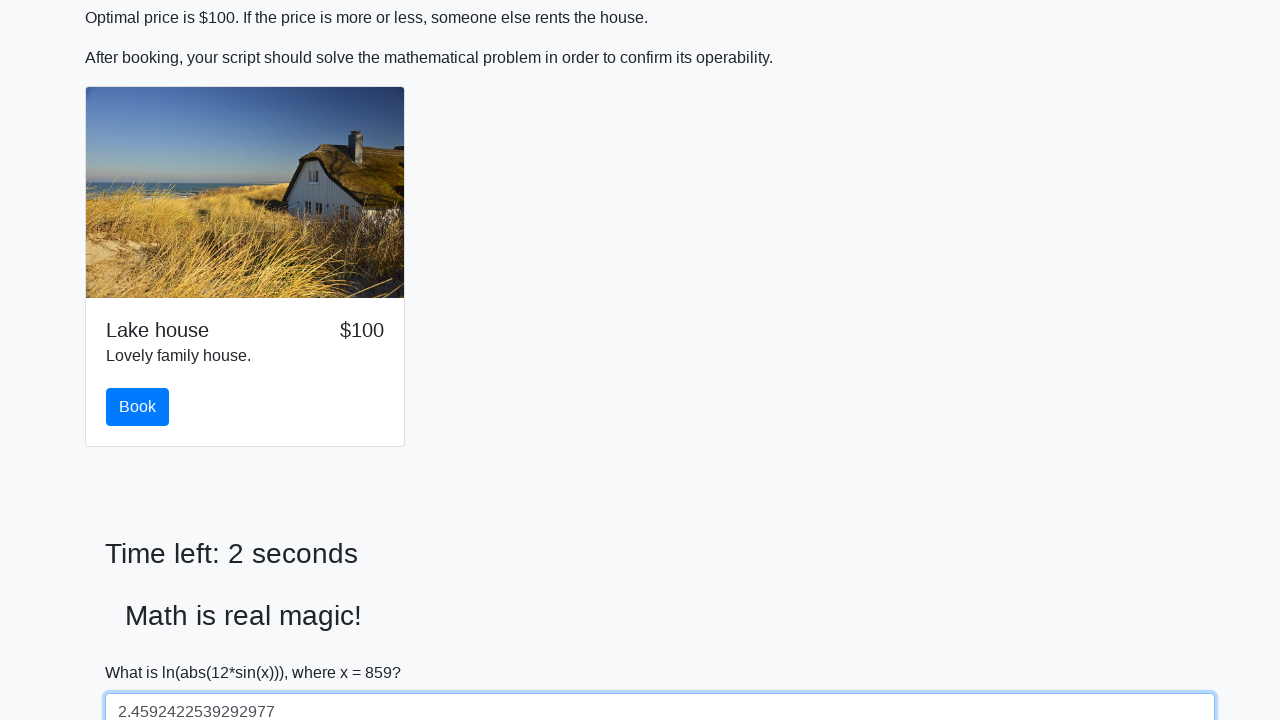

Clicked the solve button to submit answer at (143, 651) on #solve
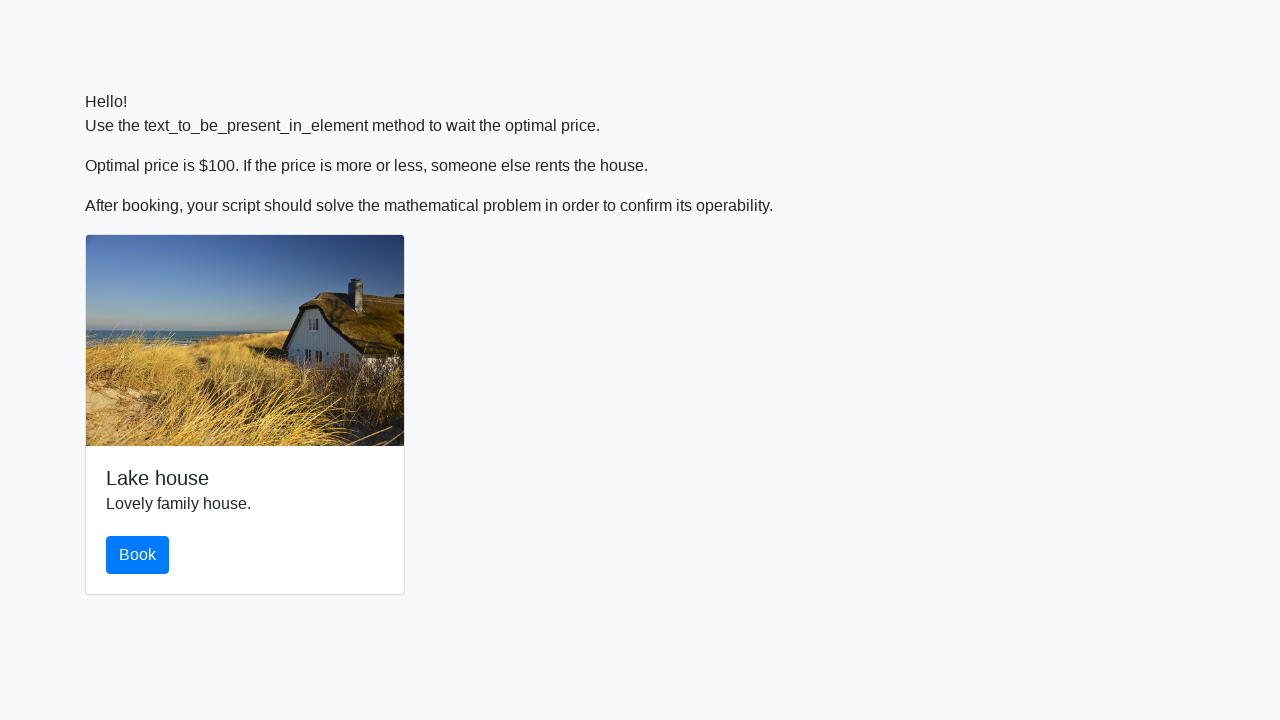

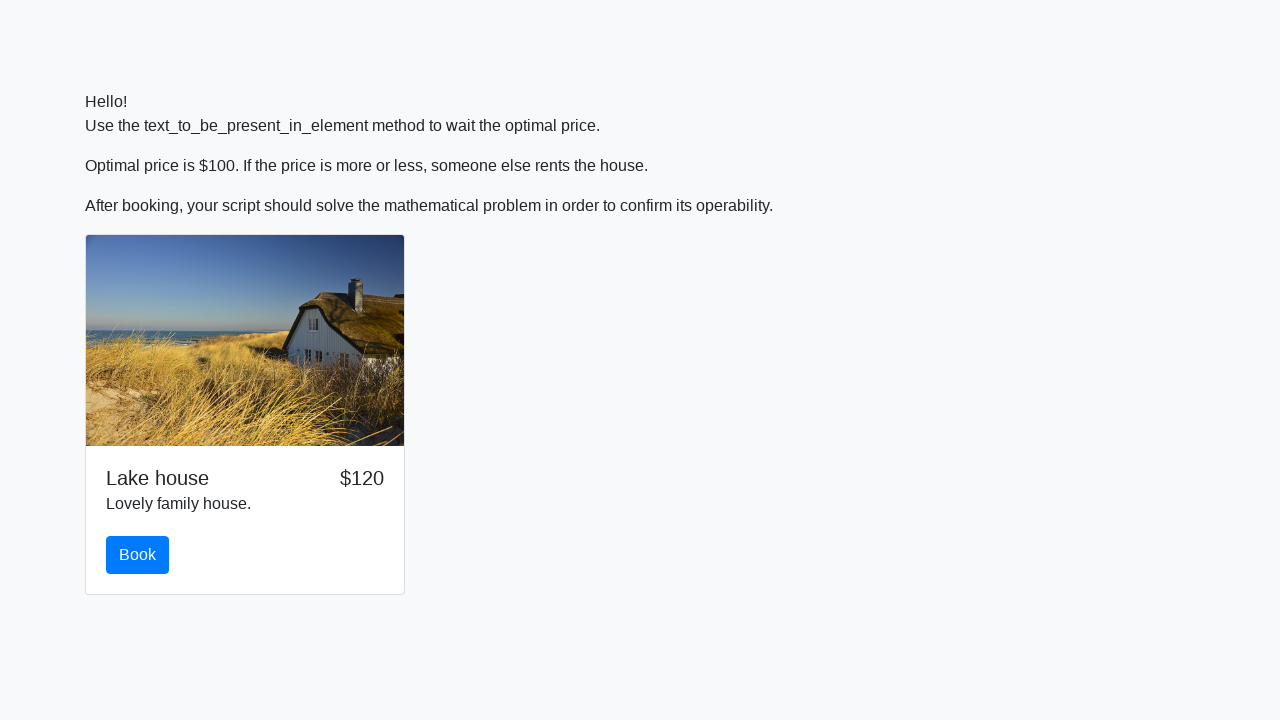